Tests checkbox interactions by selecting all checkboxes, then deselecting them, and finally selecting only a specific checkbox

Starting URL: https://www.qa-practice.com/elements/checkbox/mult_checkbox

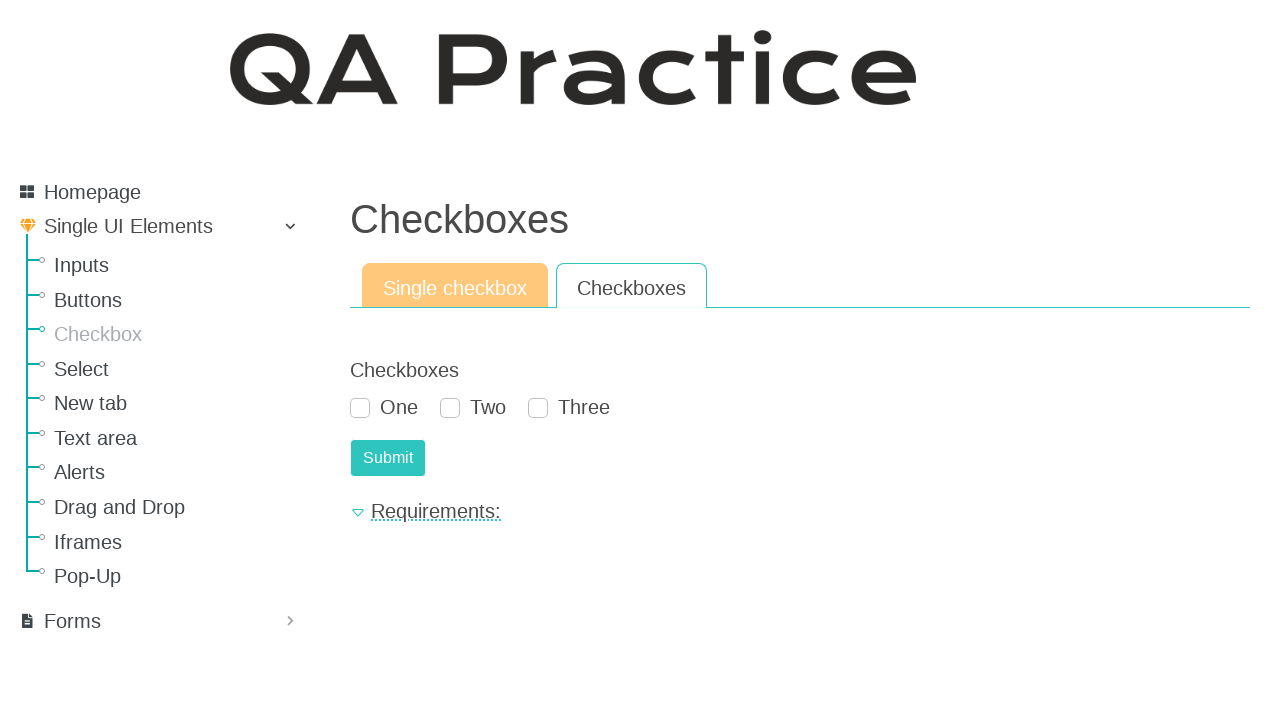

Located all checkboxes on the page
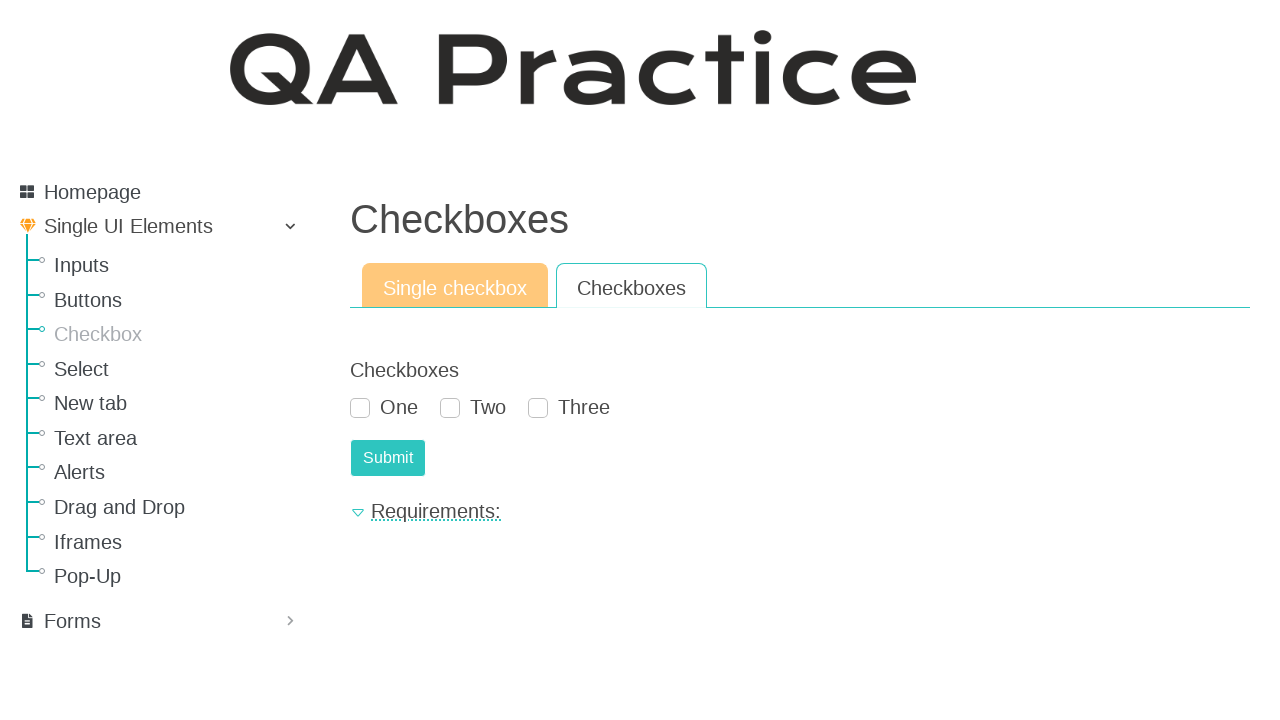

Clicked a checkbox to select it at (360, 408) on input.form-check-input >> nth=0
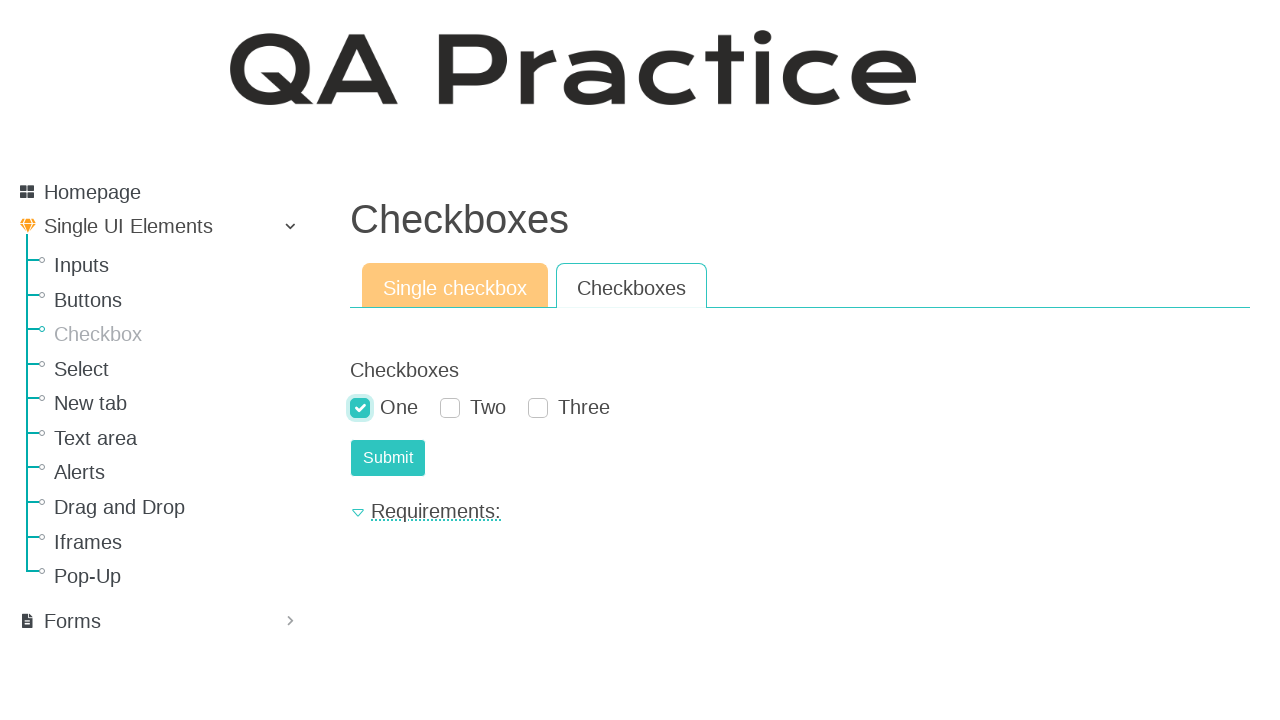

Clicked a checkbox to select it at (450, 408) on input.form-check-input >> nth=1
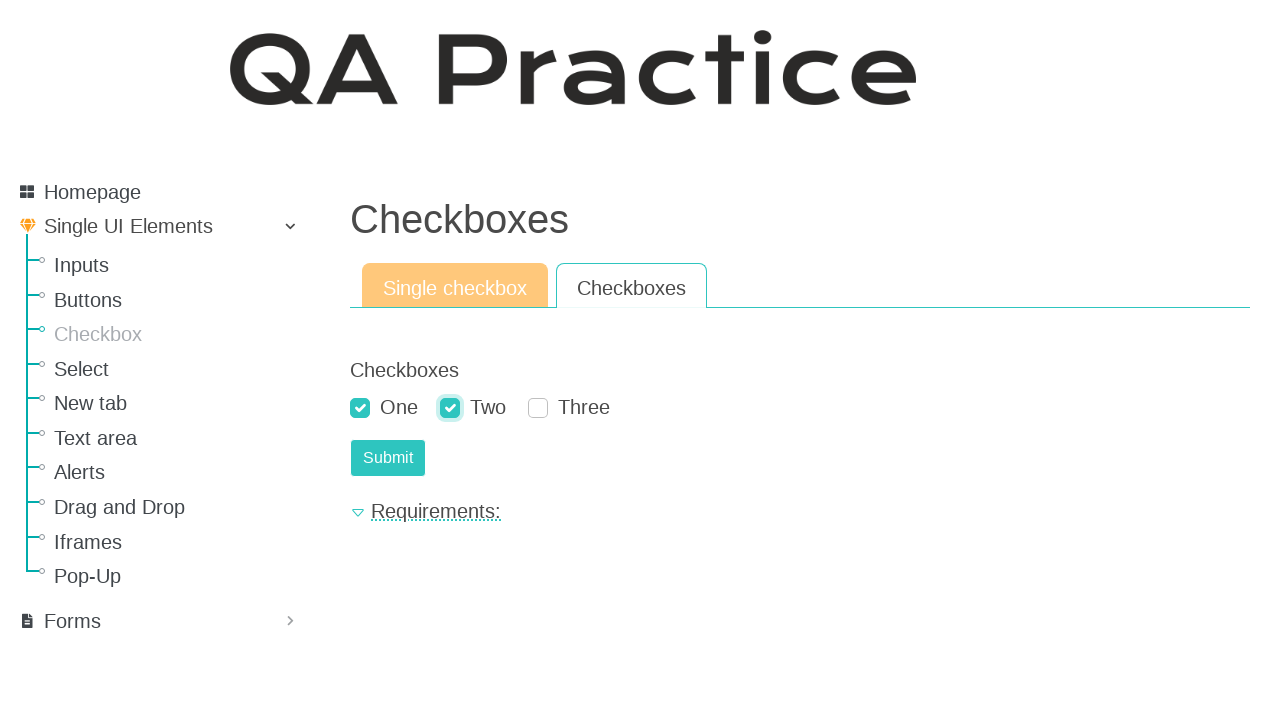

Clicked a checkbox to select it at (538, 408) on input.form-check-input >> nth=2
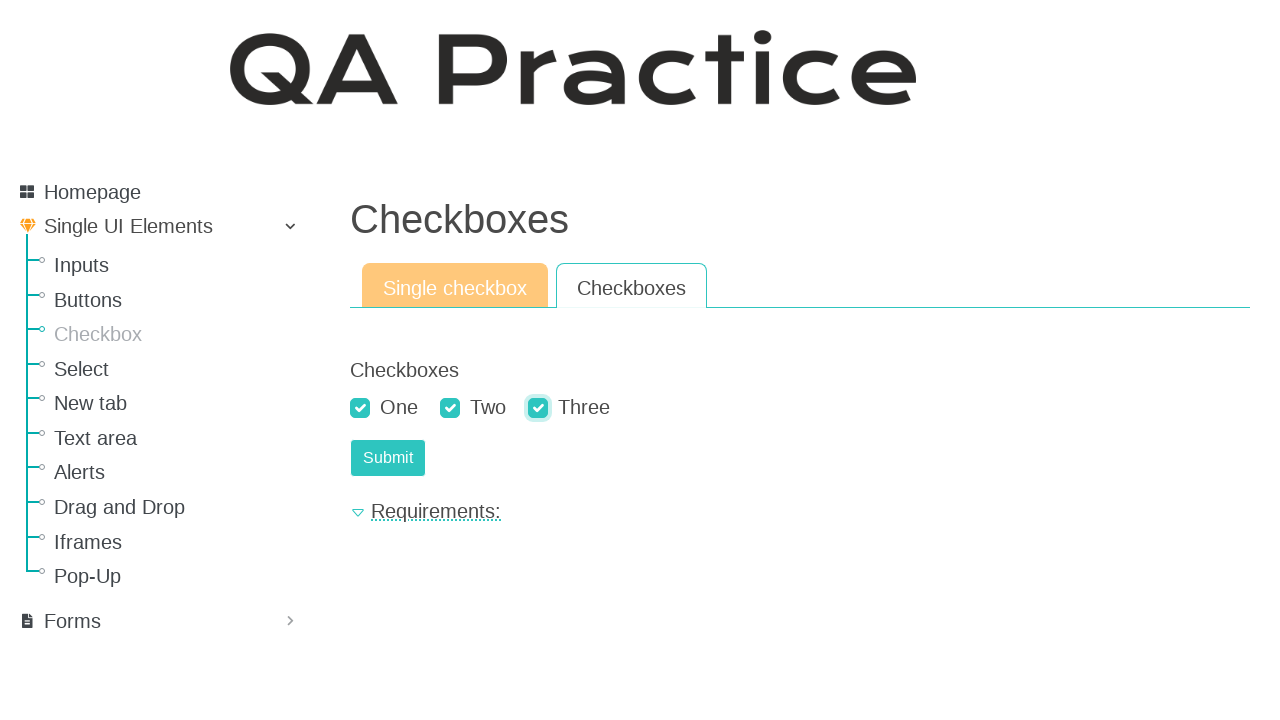

Clicked a checked checkbox to deselect it at (360, 408) on input.form-check-input >> nth=0
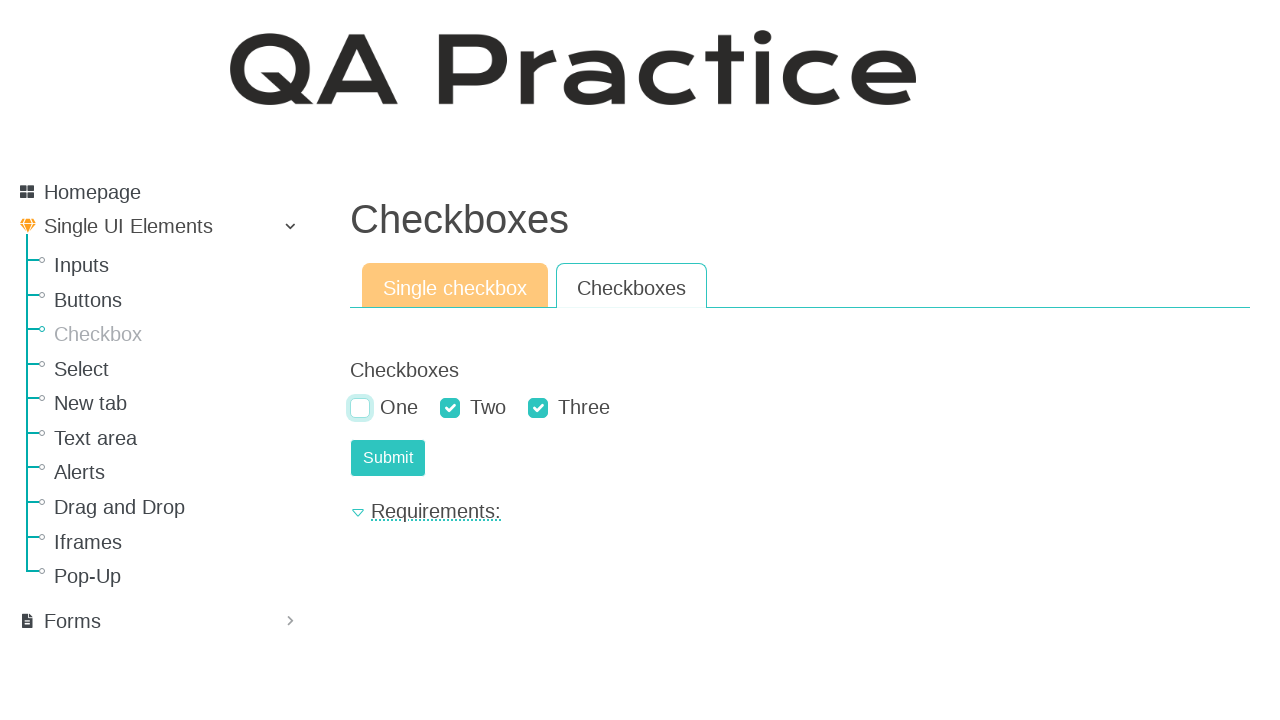

Clicked a checked checkbox to deselect it at (450, 408) on input.form-check-input >> nth=1
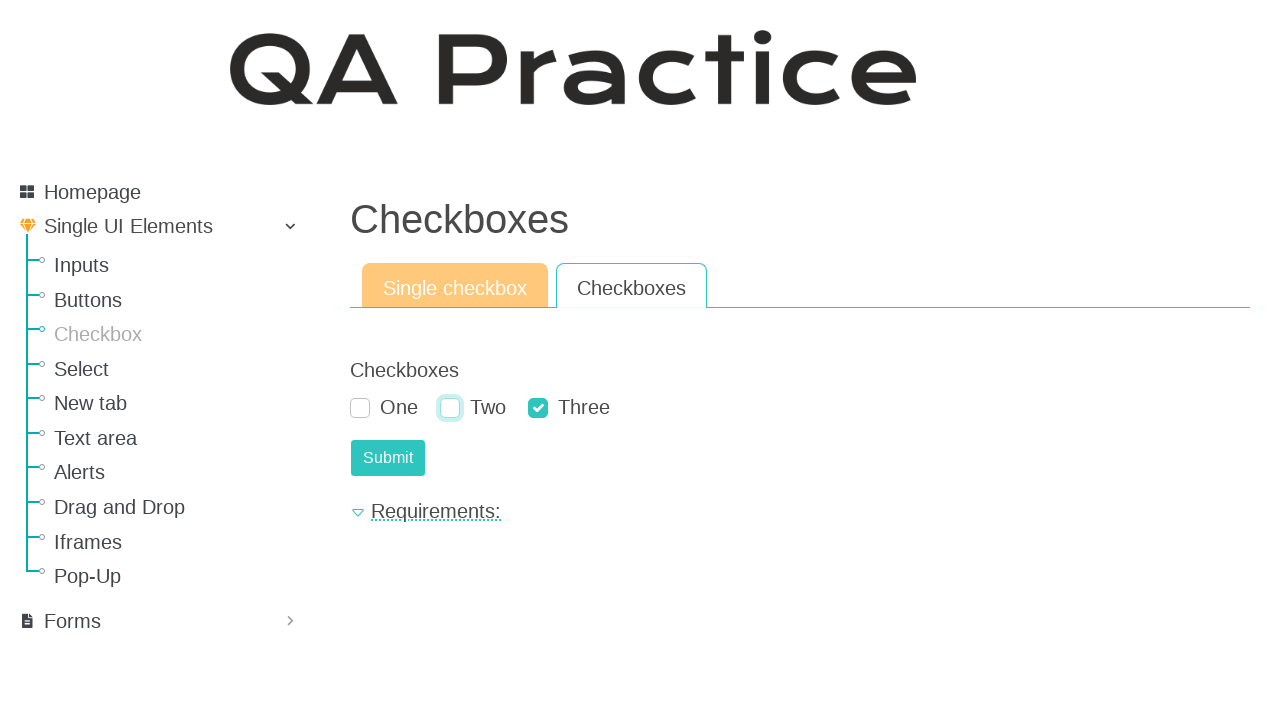

Clicked a checked checkbox to deselect it at (538, 408) on input.form-check-input >> nth=2
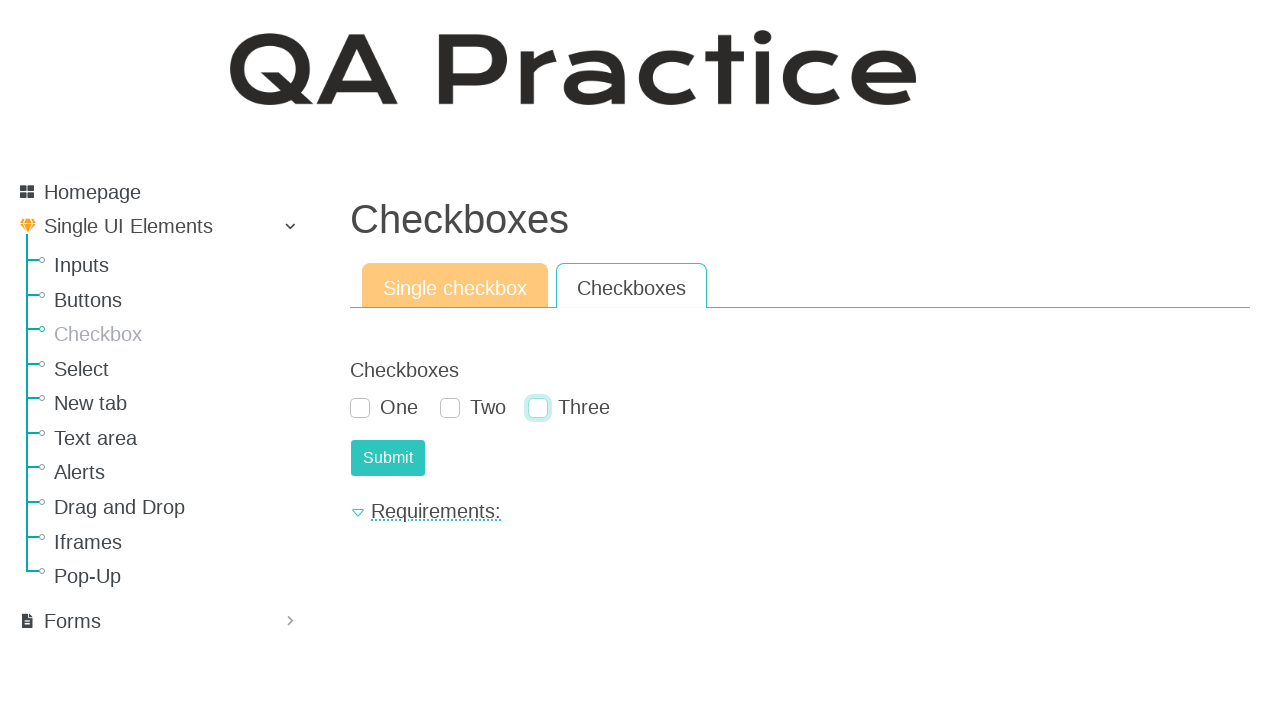

Clicked the second checkbox to select it at (450, 408) on input.form-check-input >> nth=1
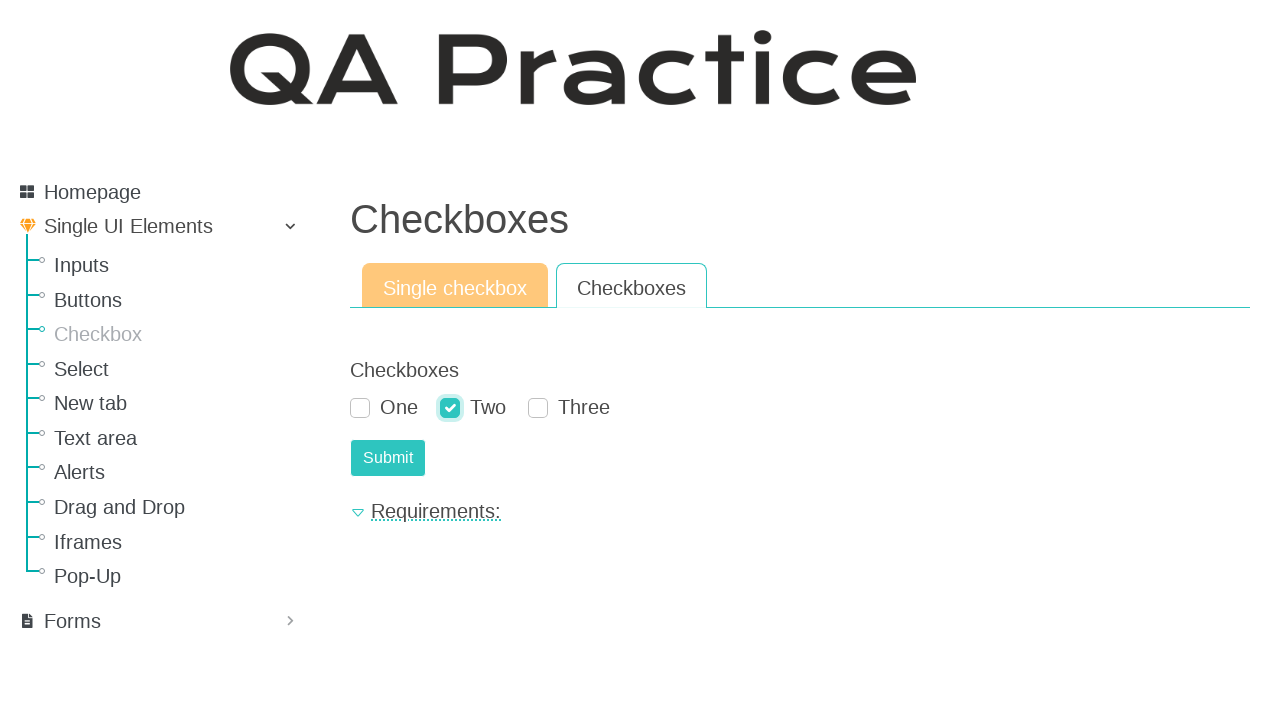

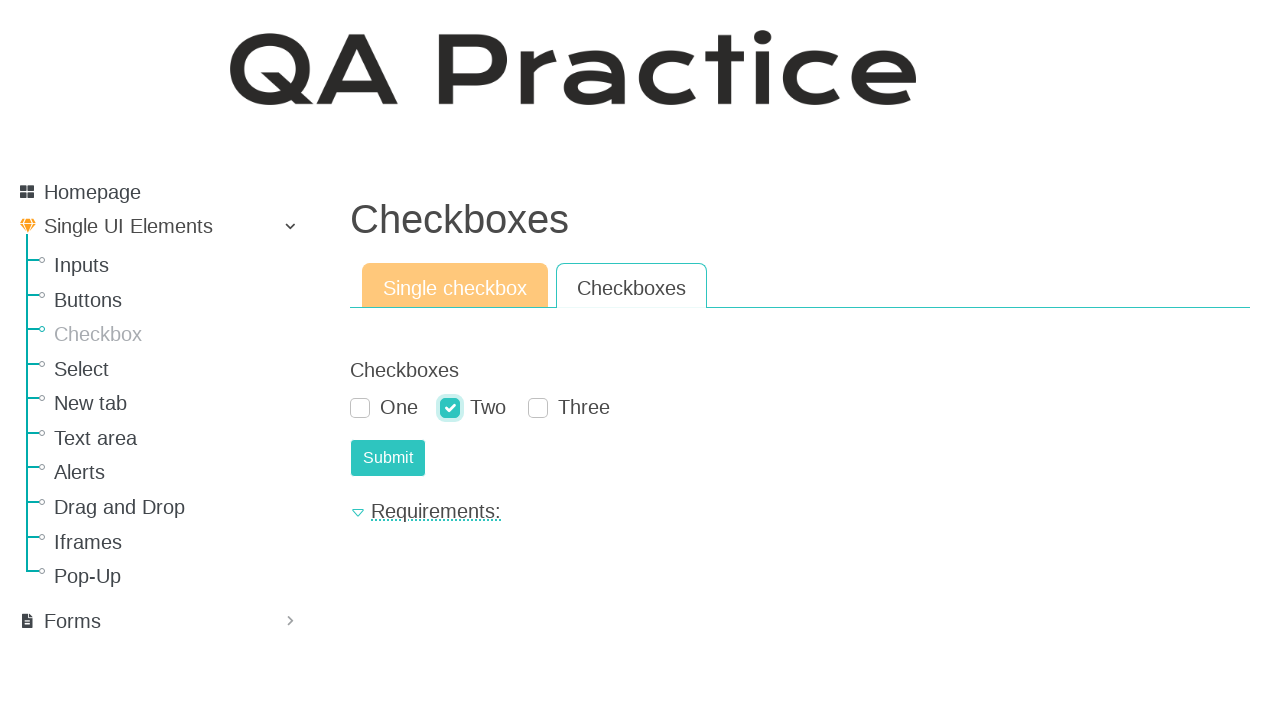